Opens a modal with a long iframe by clicking the stretched button (SCROLL variant)

Starting URL: https://applitools.github.io/demo/TestPages/FramesTestPage/

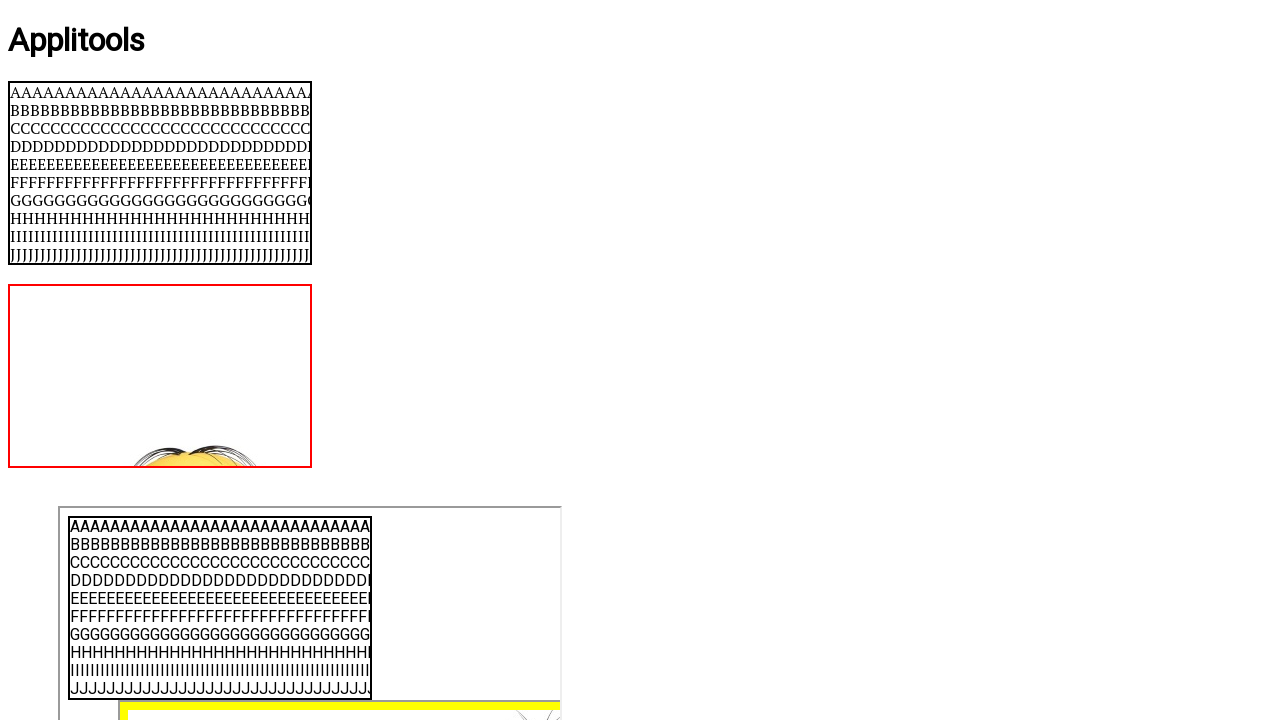

Clicked stretched button to open modal with long iframe (SCROLL variant) at (643, 566) on #stretched
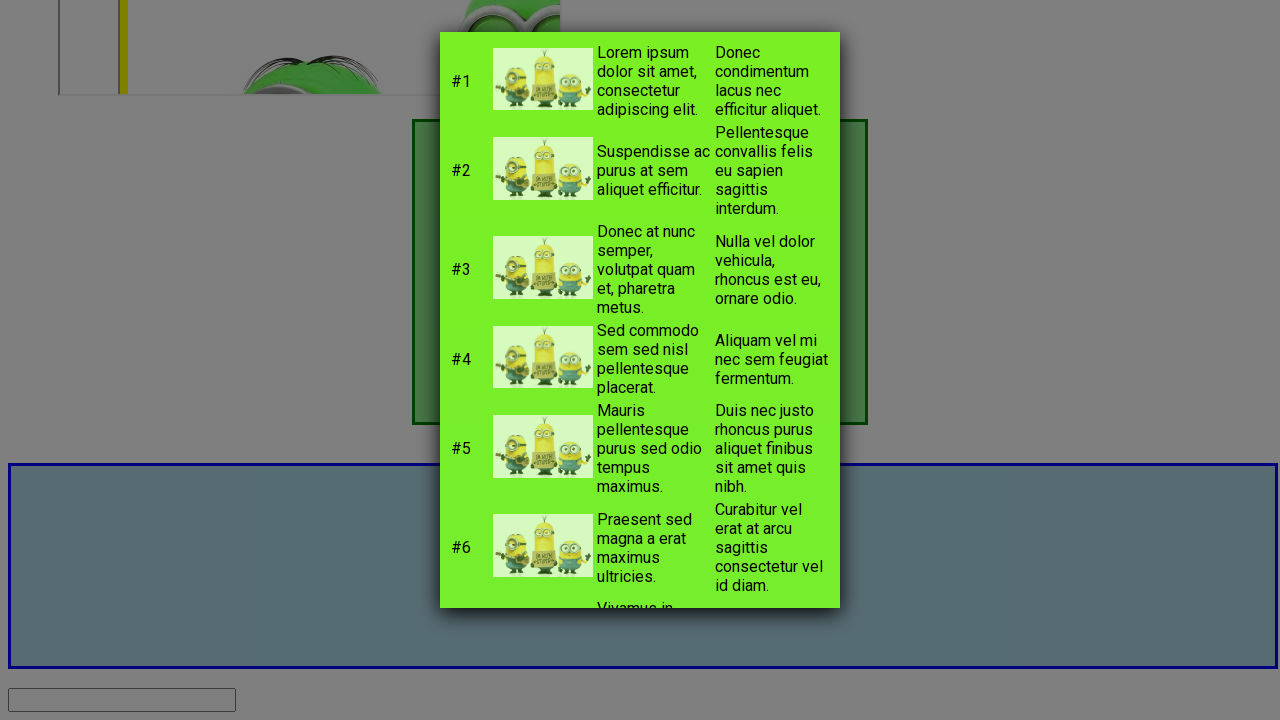

Modal with iframe loaded and became visible
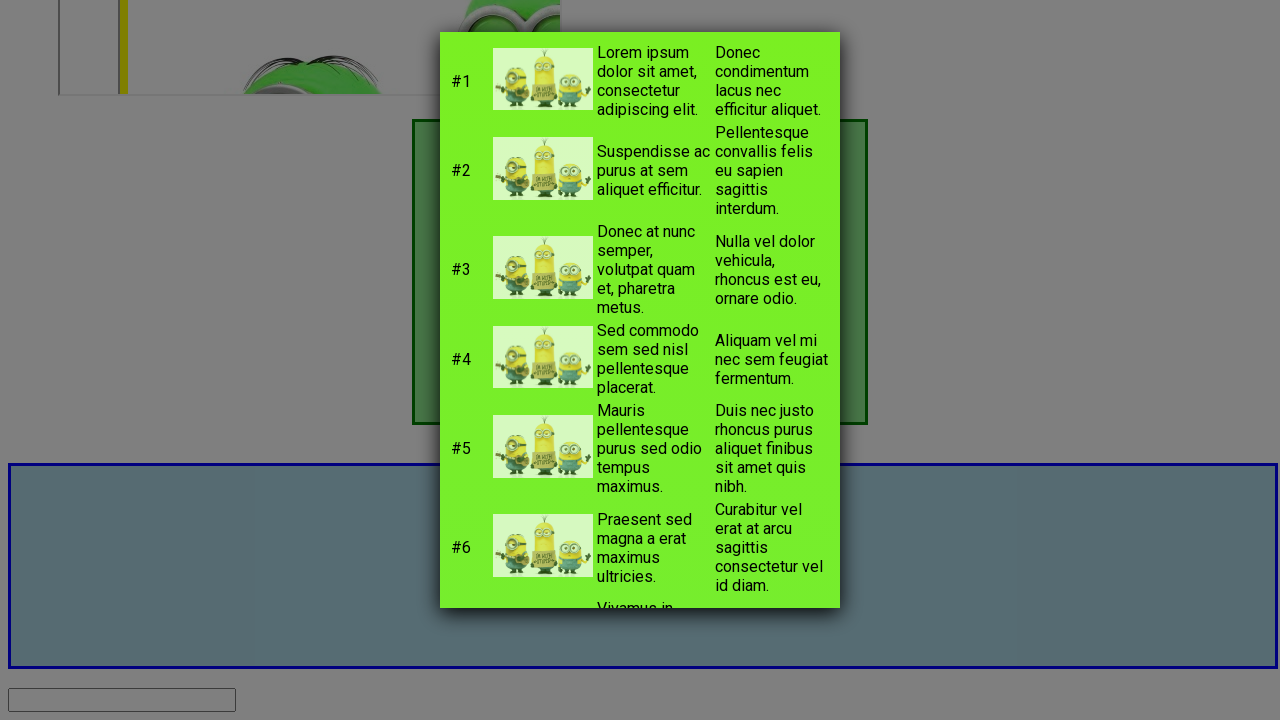

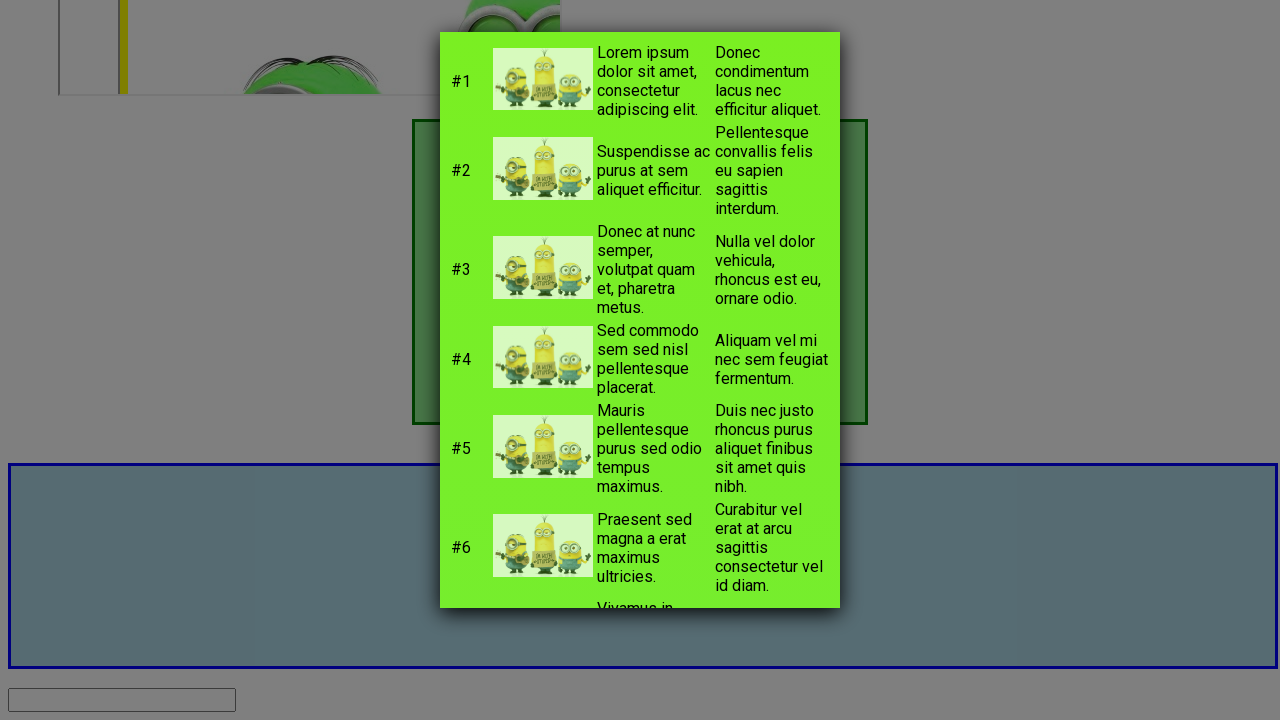